Navigates to a product page for Samsung Galaxy S6 and adds it to the shopping cart

Starting URL: https://www.demoblaze.com/index.html

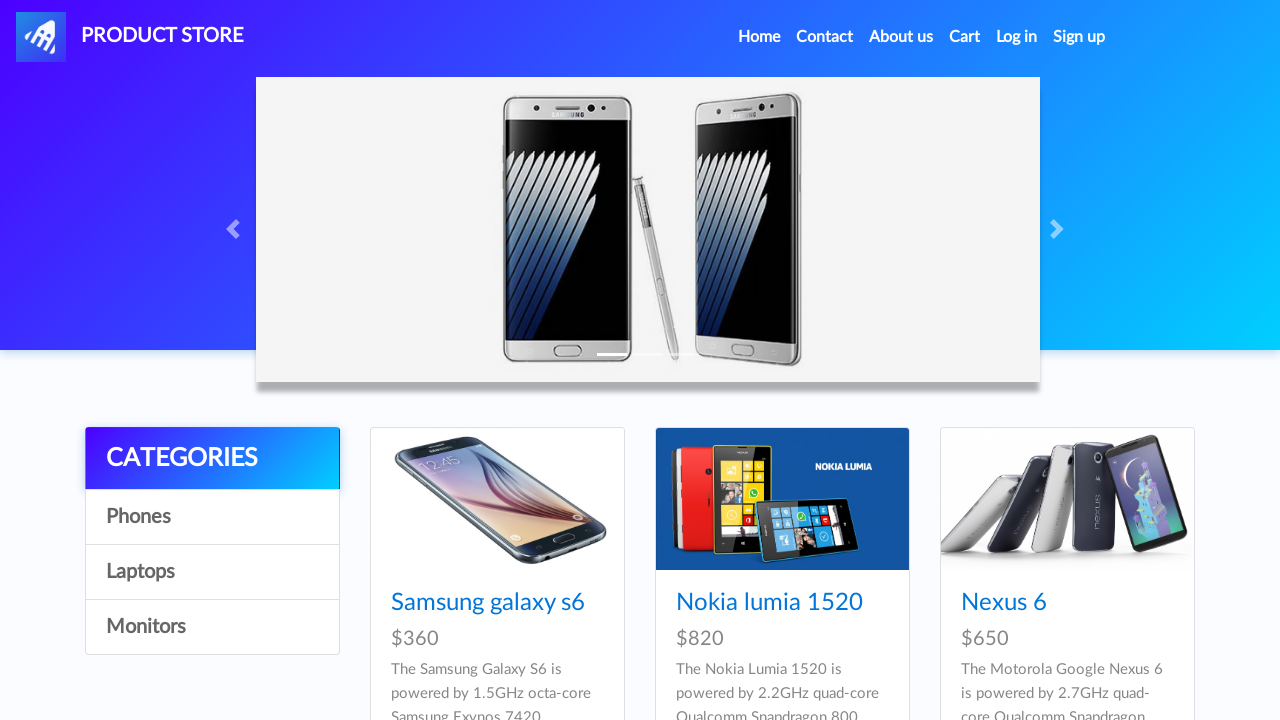

Clicked on Samsung Galaxy S6 product link at (488, 603) on xpath=//a[text()='Samsung galaxy s6']
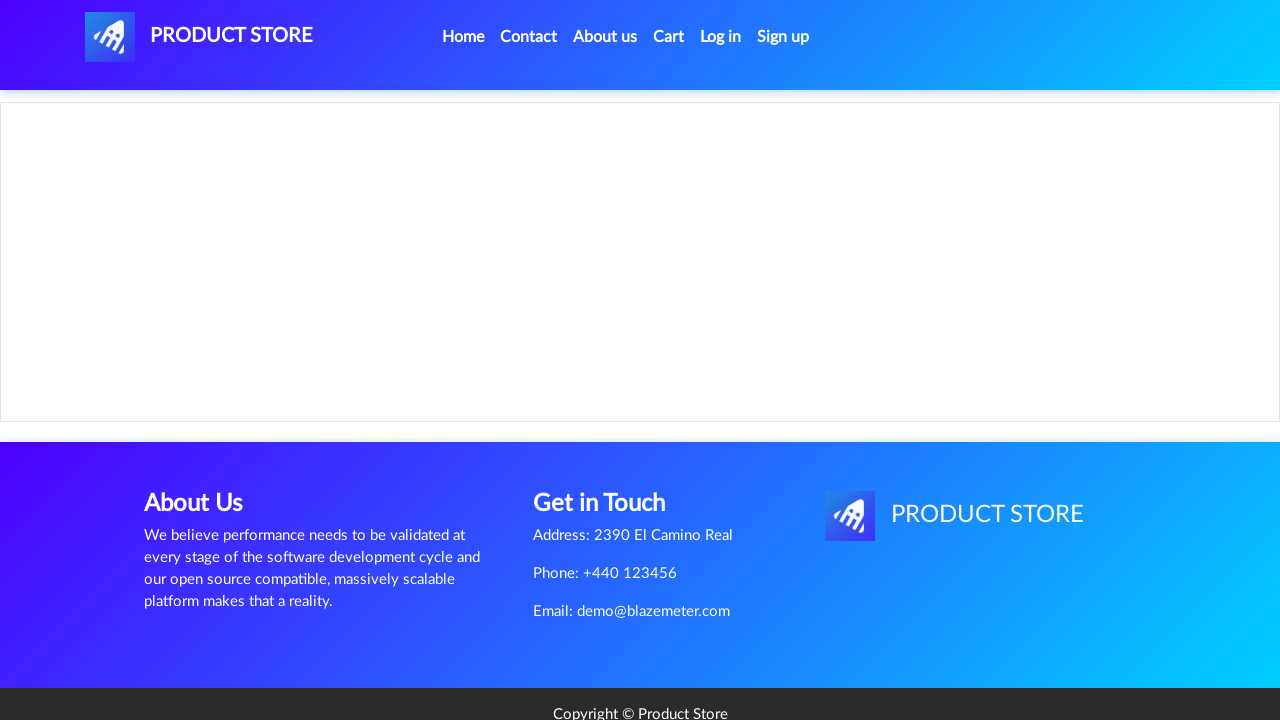

Product page loaded with 'Add to cart' button visible
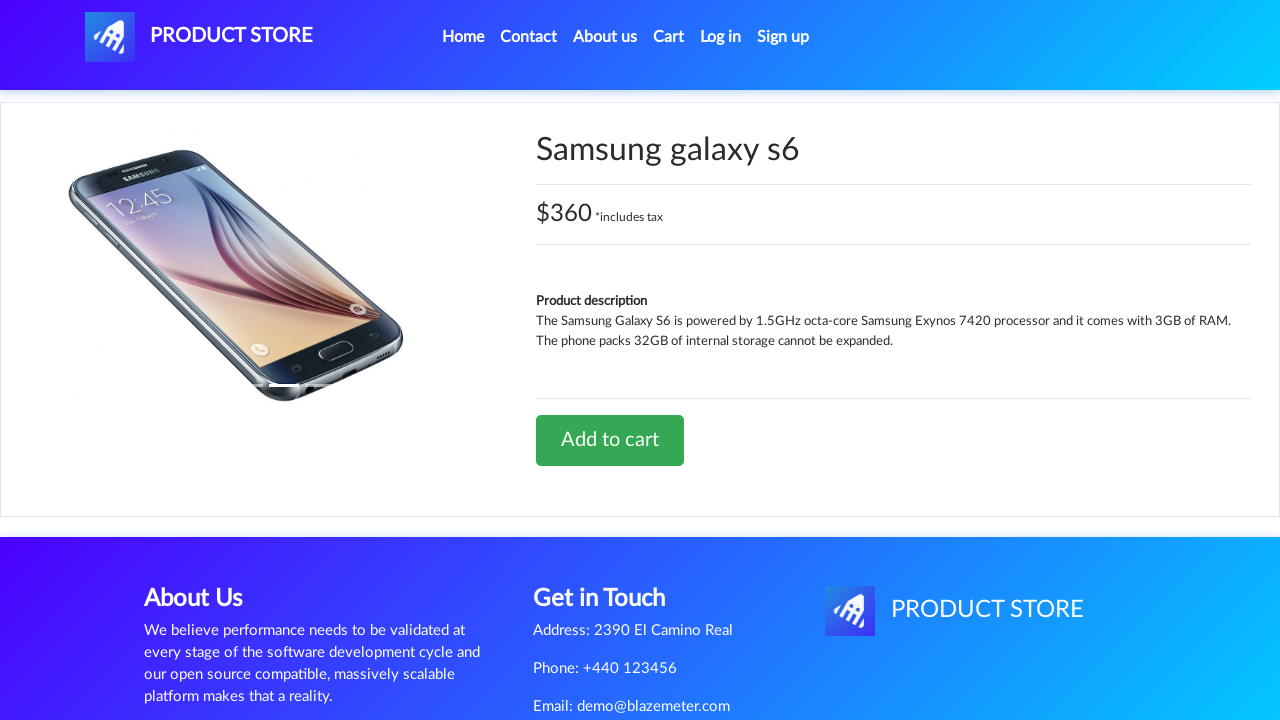

Clicked 'Add to cart' button for Samsung Galaxy S6 at (610, 440) on xpath=//a[text()='Add to cart']
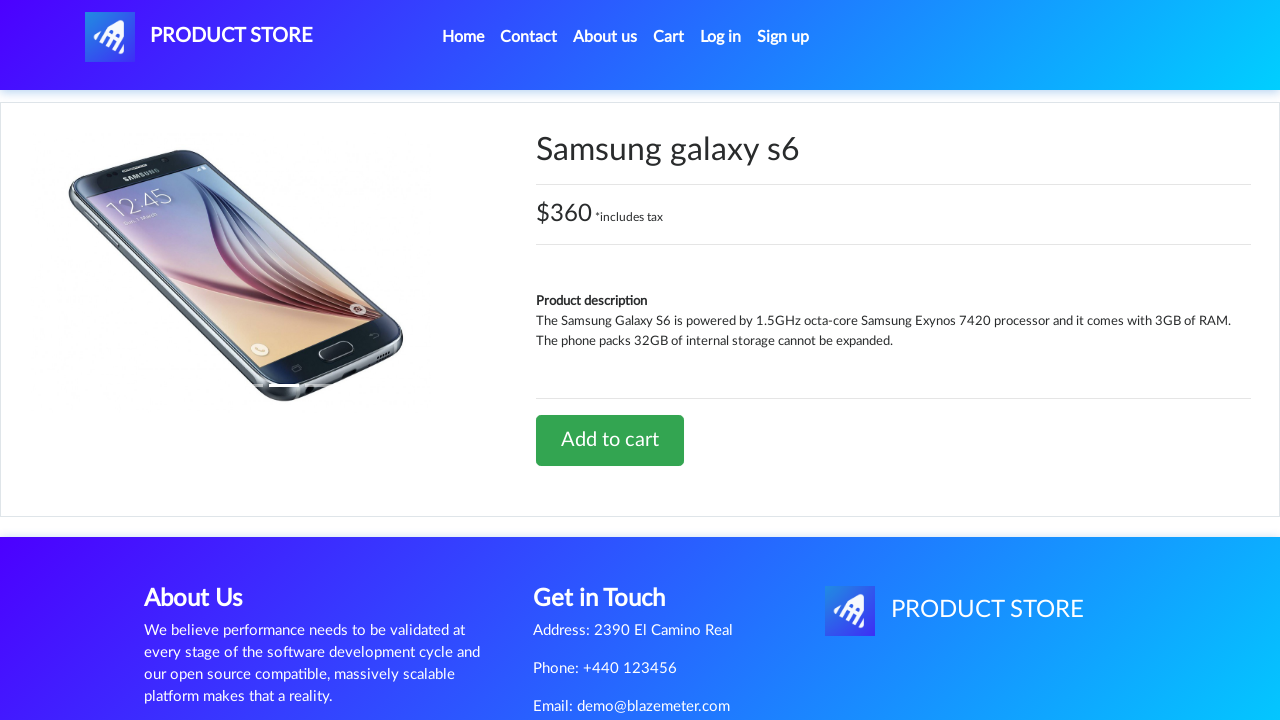

Alert dialog accepted - product added to shopping cart
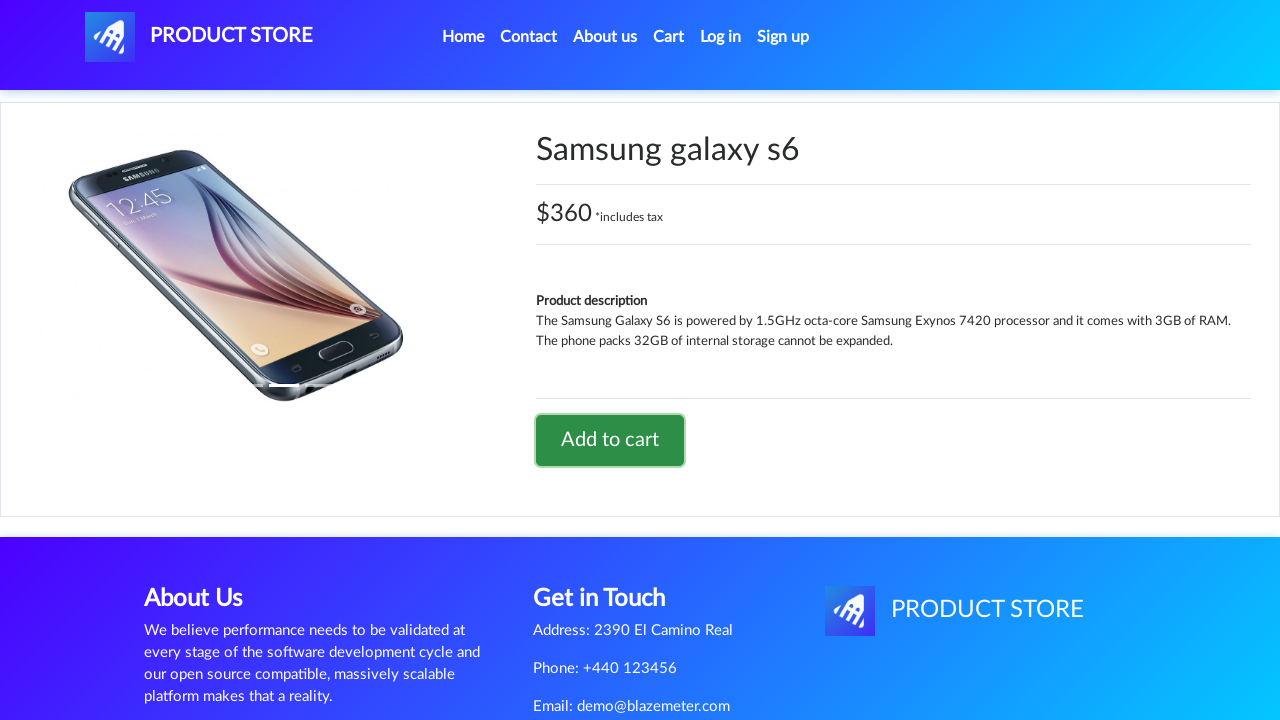

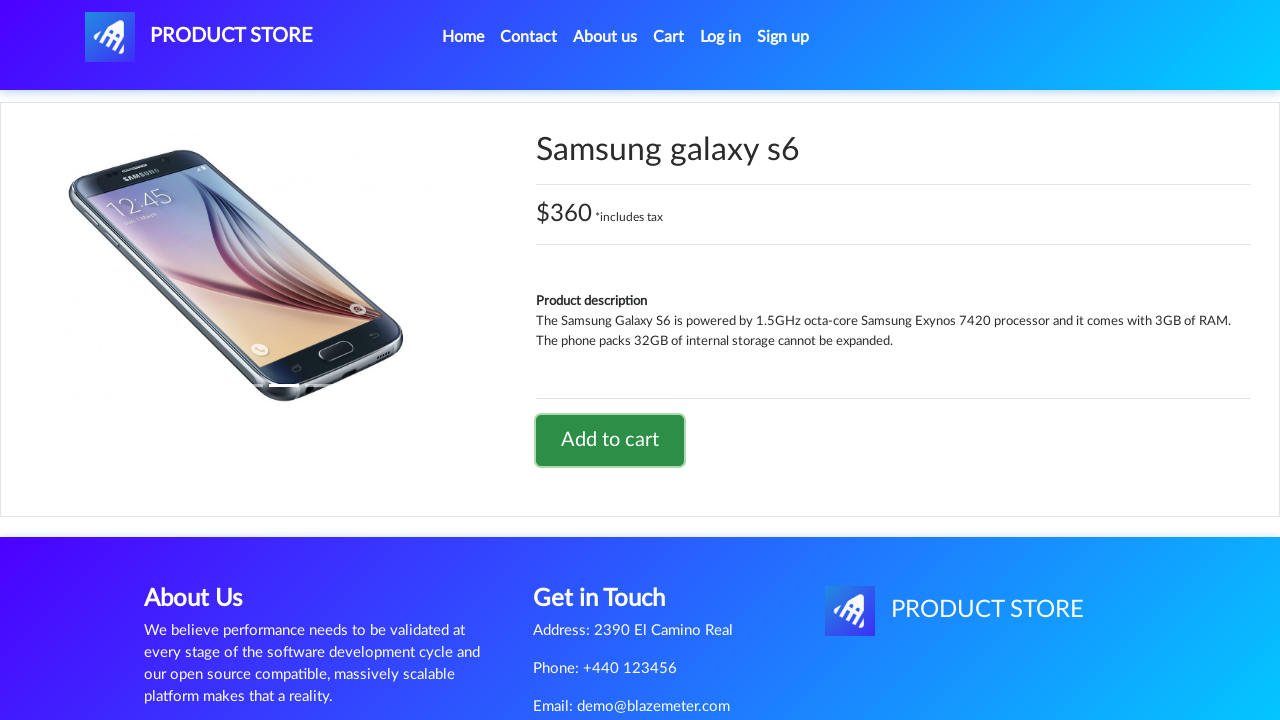